Opens the Zoho homepage and waits for the page to load completely.

Starting URL: https://www.zoho.com/

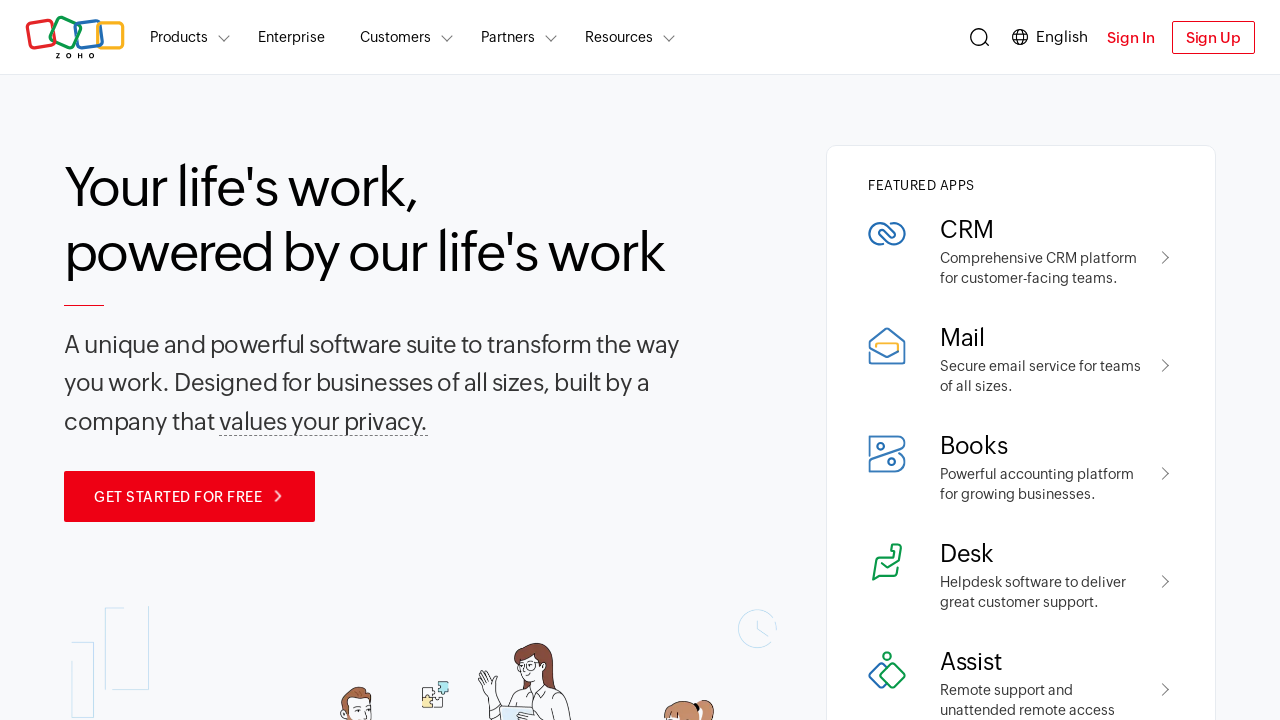

Navigated to Zoho homepage
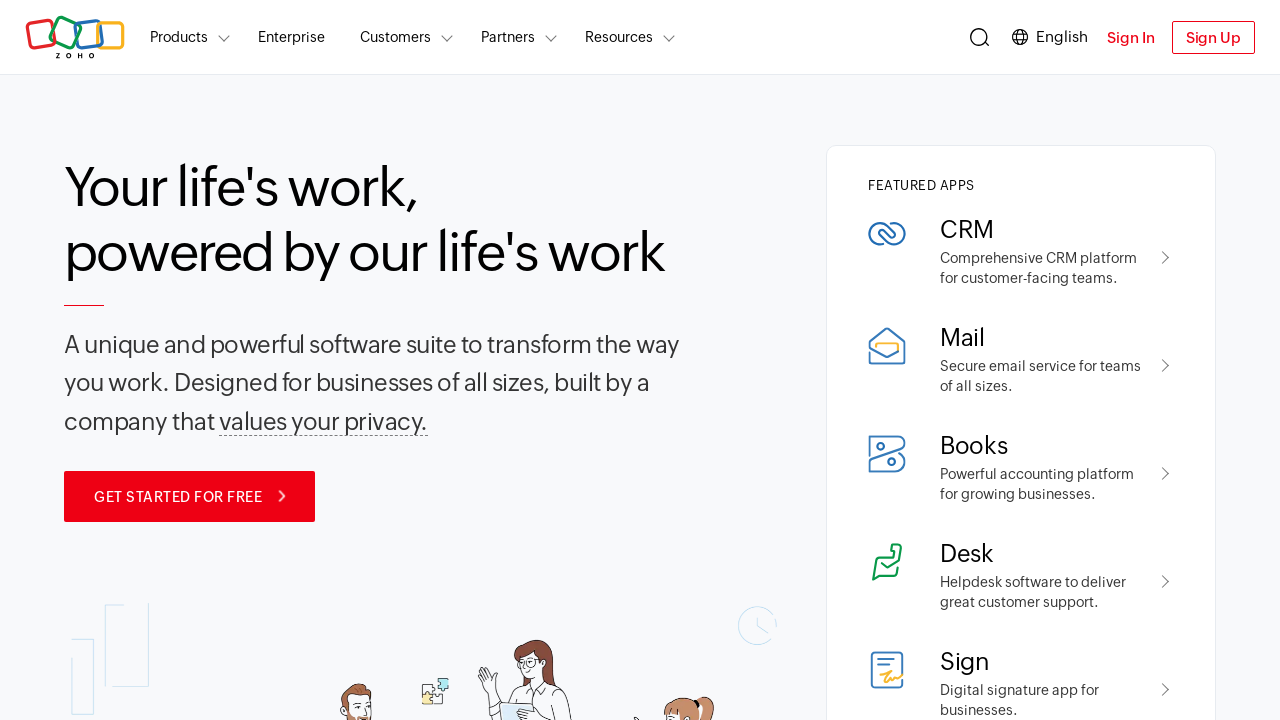

Page DOM content loaded
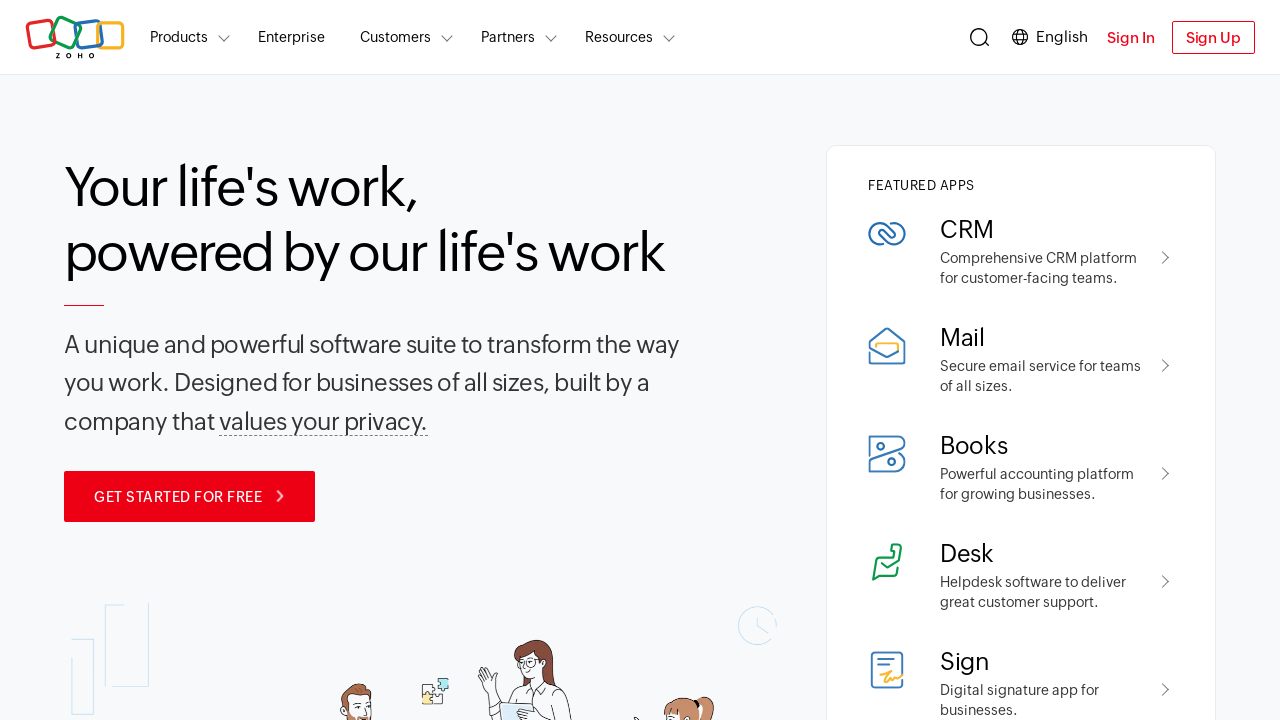

Body element loaded and verified
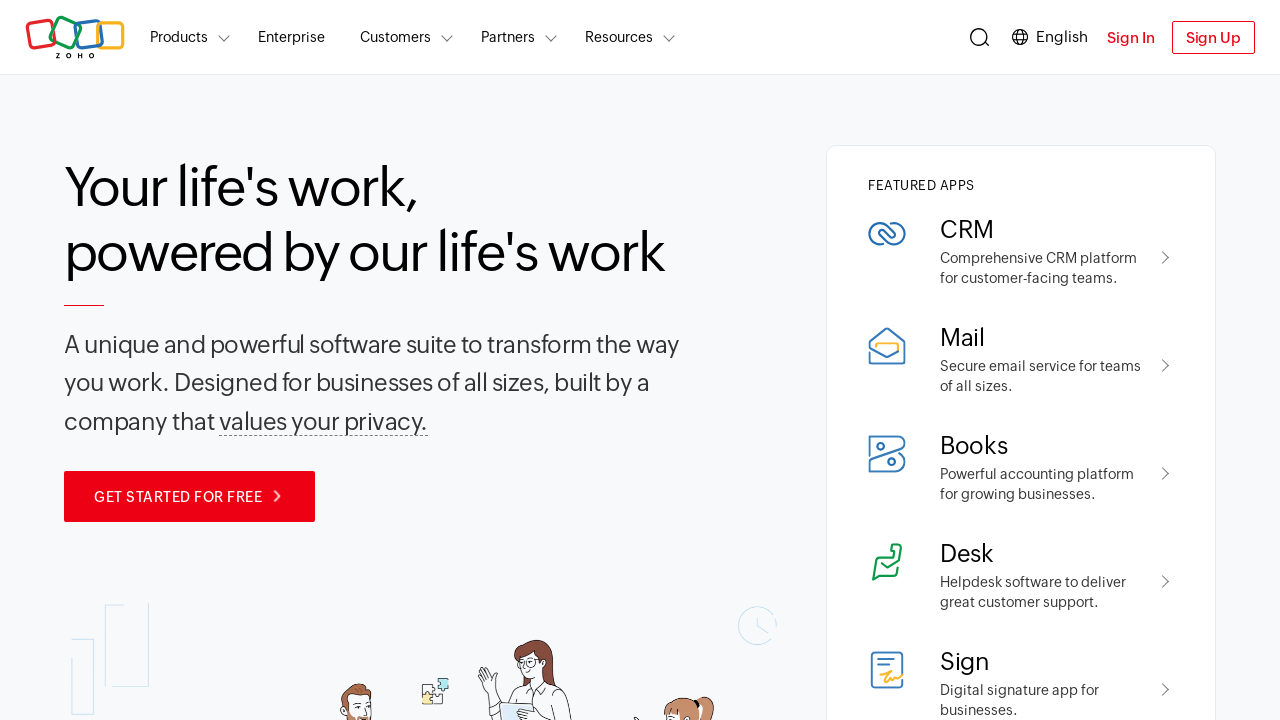

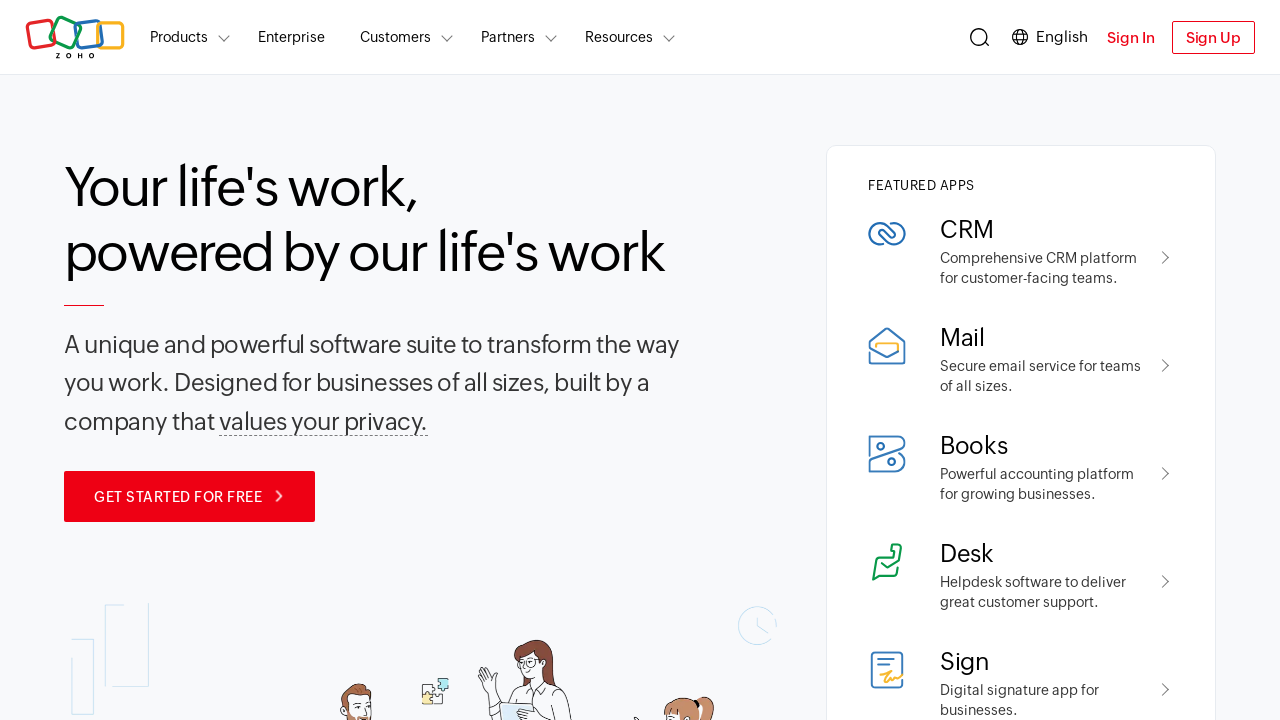